Launches browser, navigates to IPL T20 cricket website, and maximizes the browser window

Starting URL: http://iplt20.com/

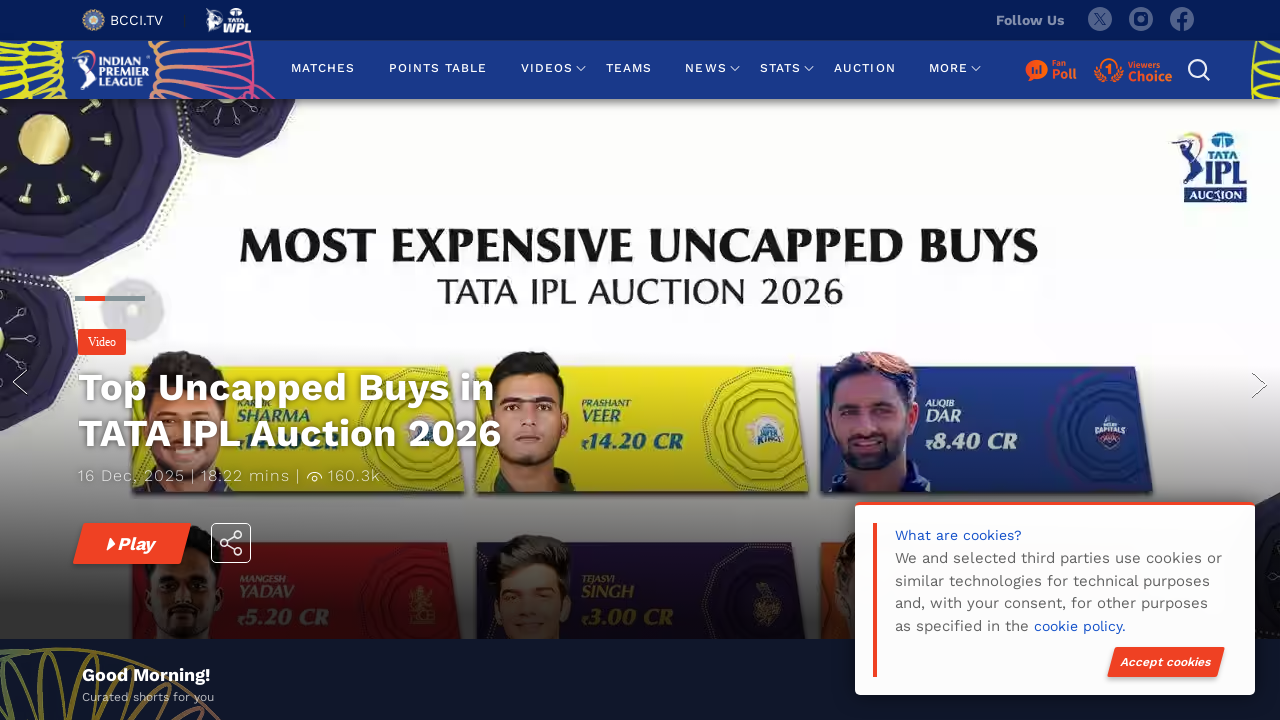

Set browser viewport to 1920x1080 to maximize window
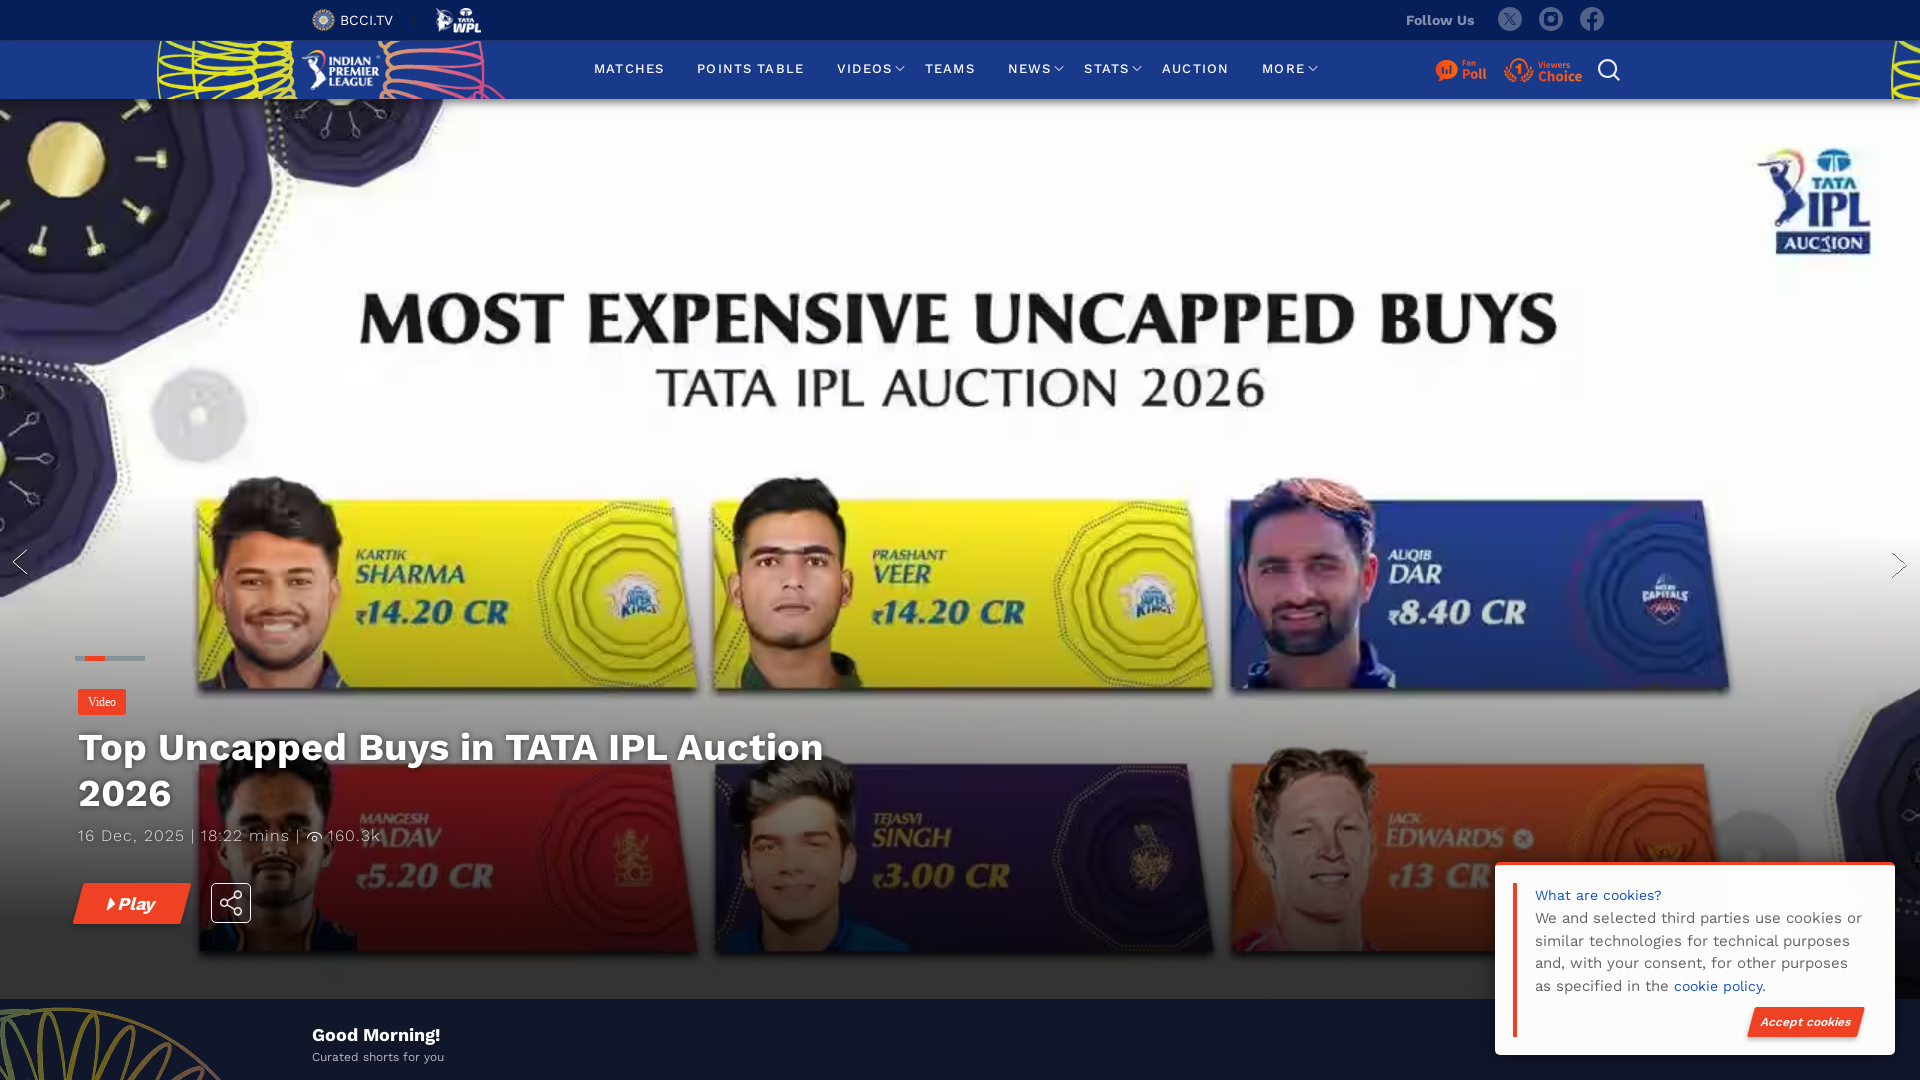

IPL T20 cricket website page loaded (DOM content ready)
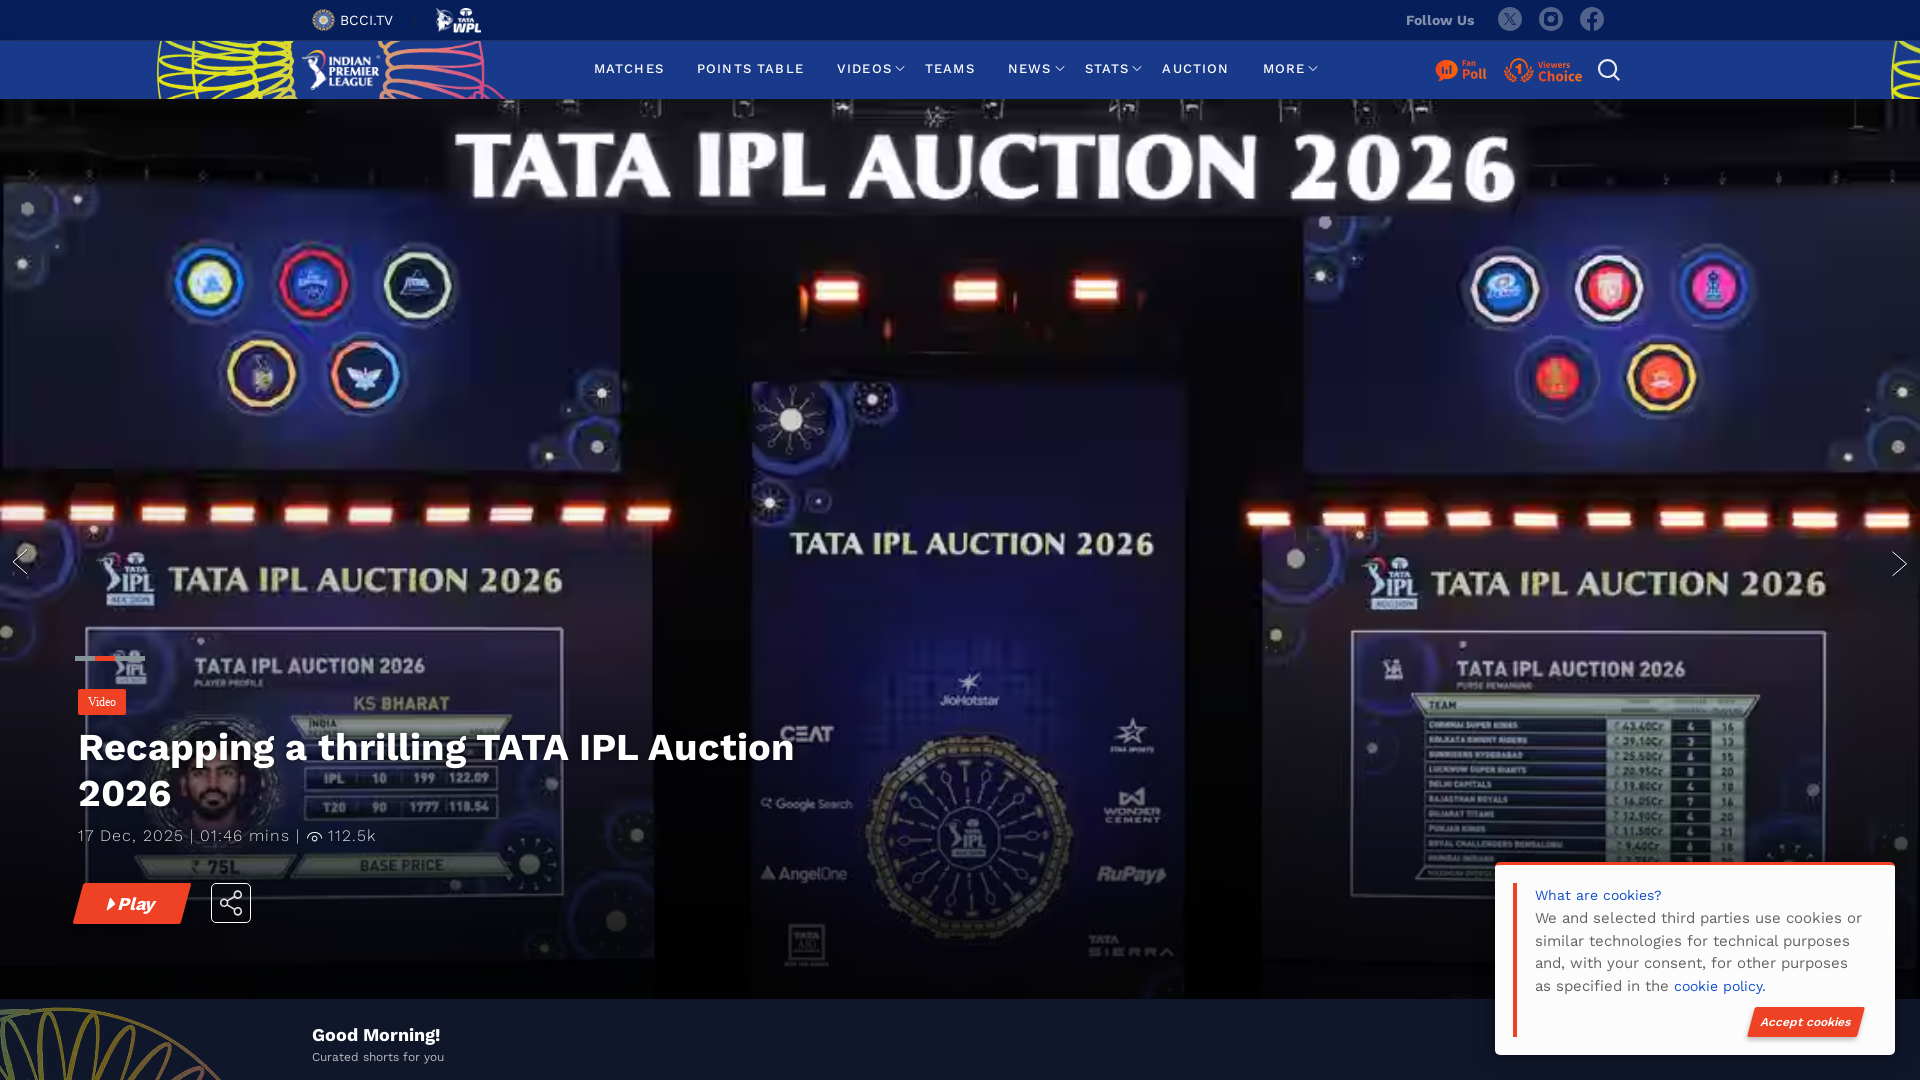

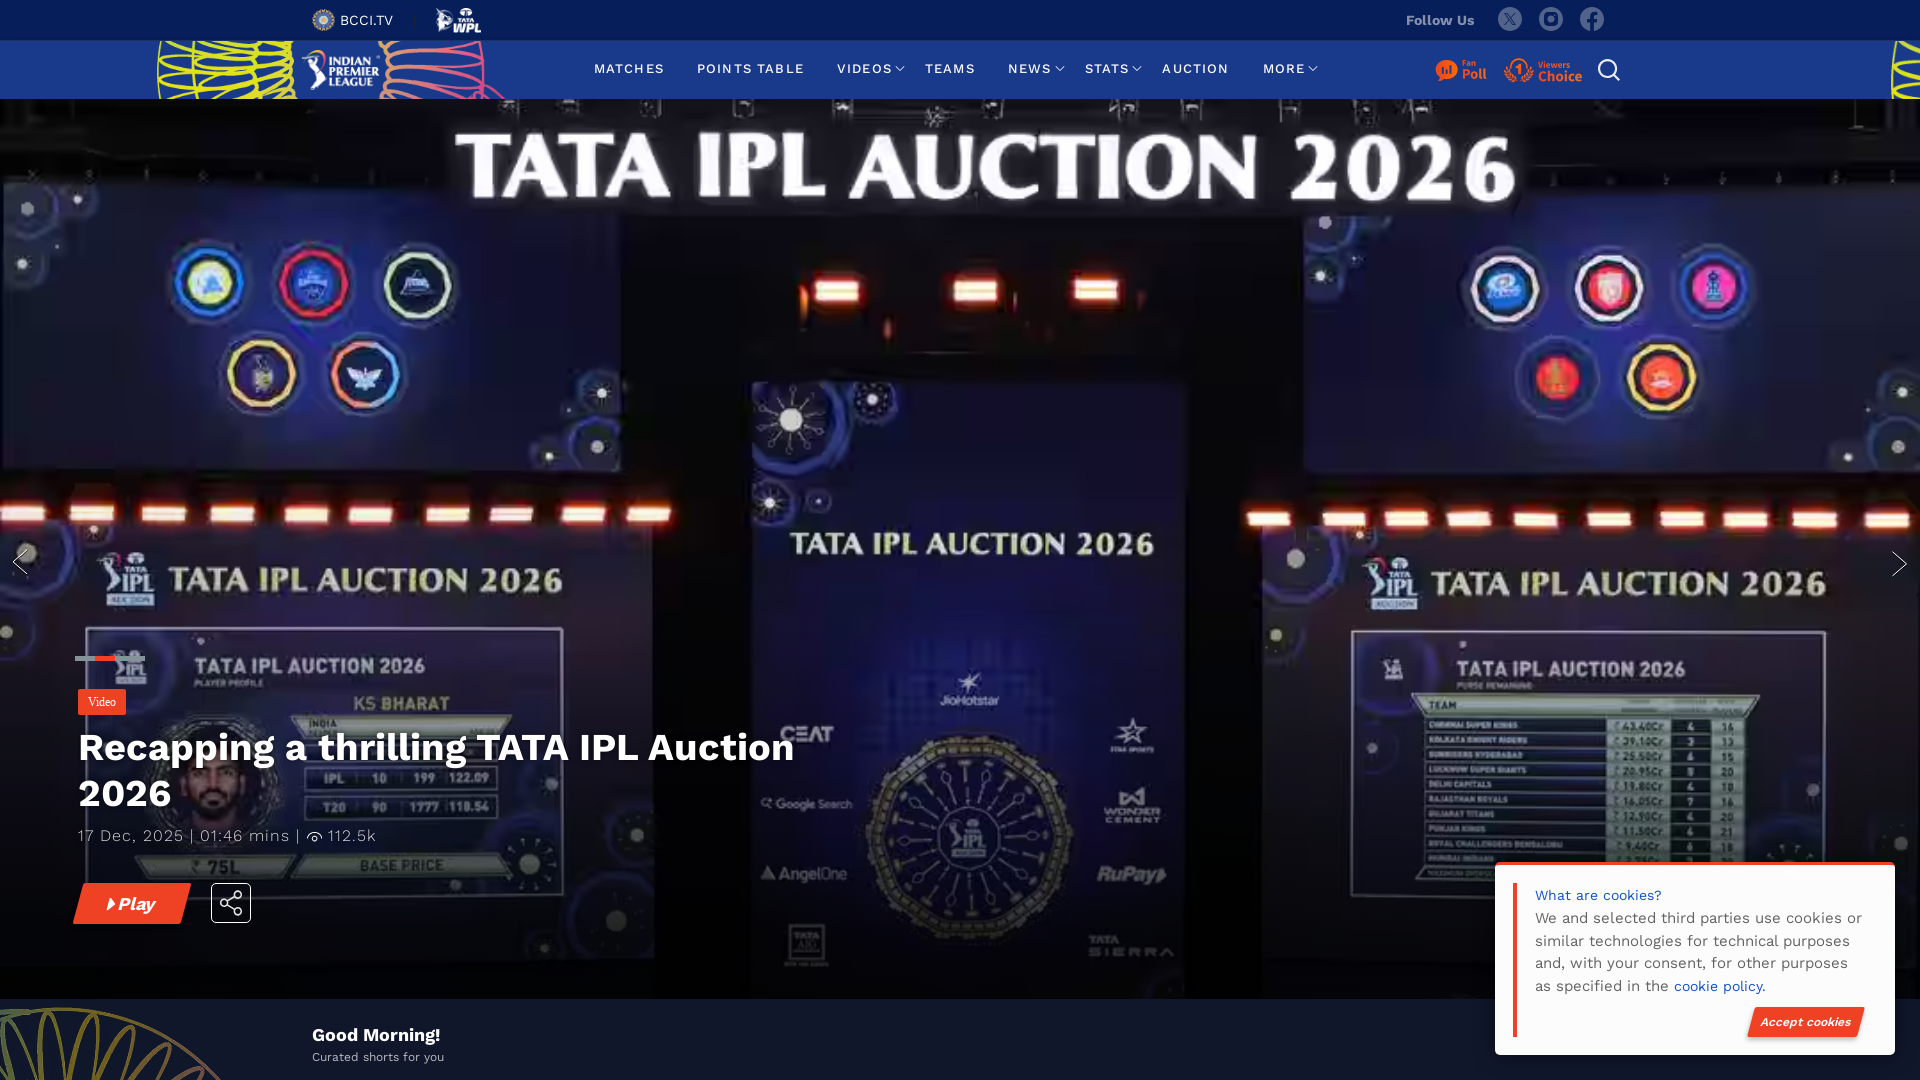